Tests navigation on a playground website by scrolling to and clicking a "tables" link, then locating a footer element on the resulting page.

Starting URL: http://javabykiran.com/playground/

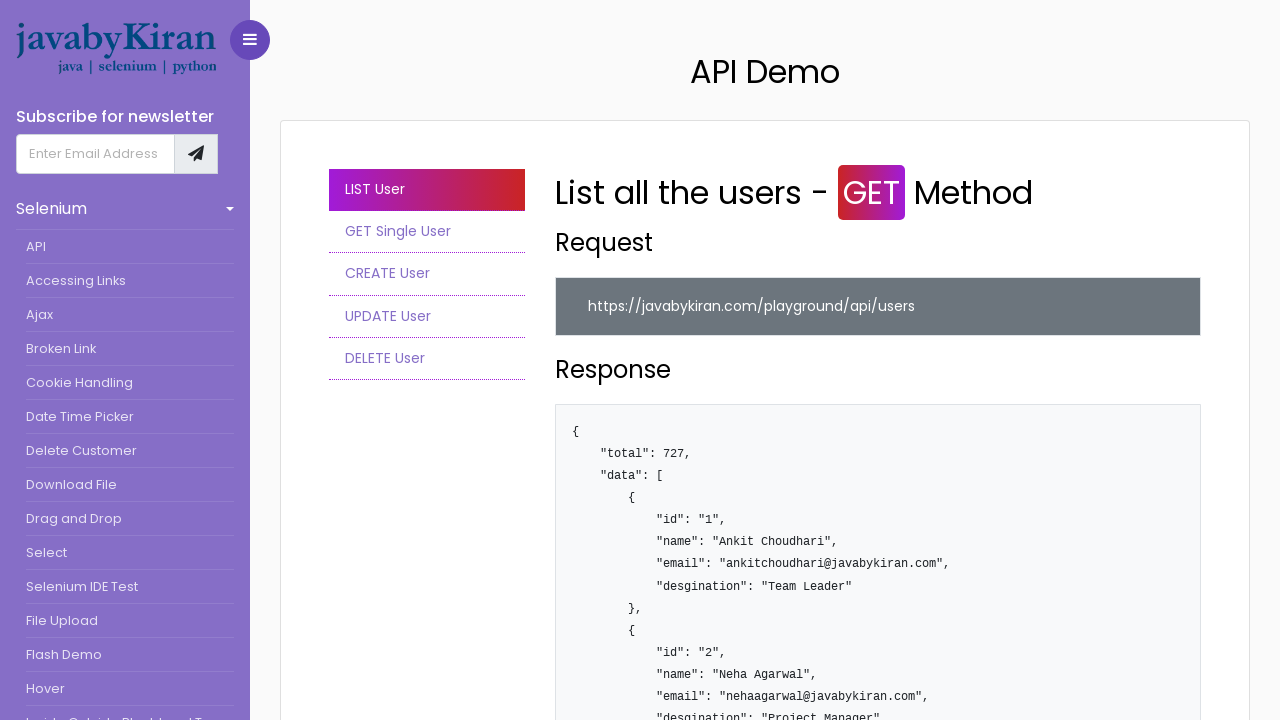

Located tables link on playground page
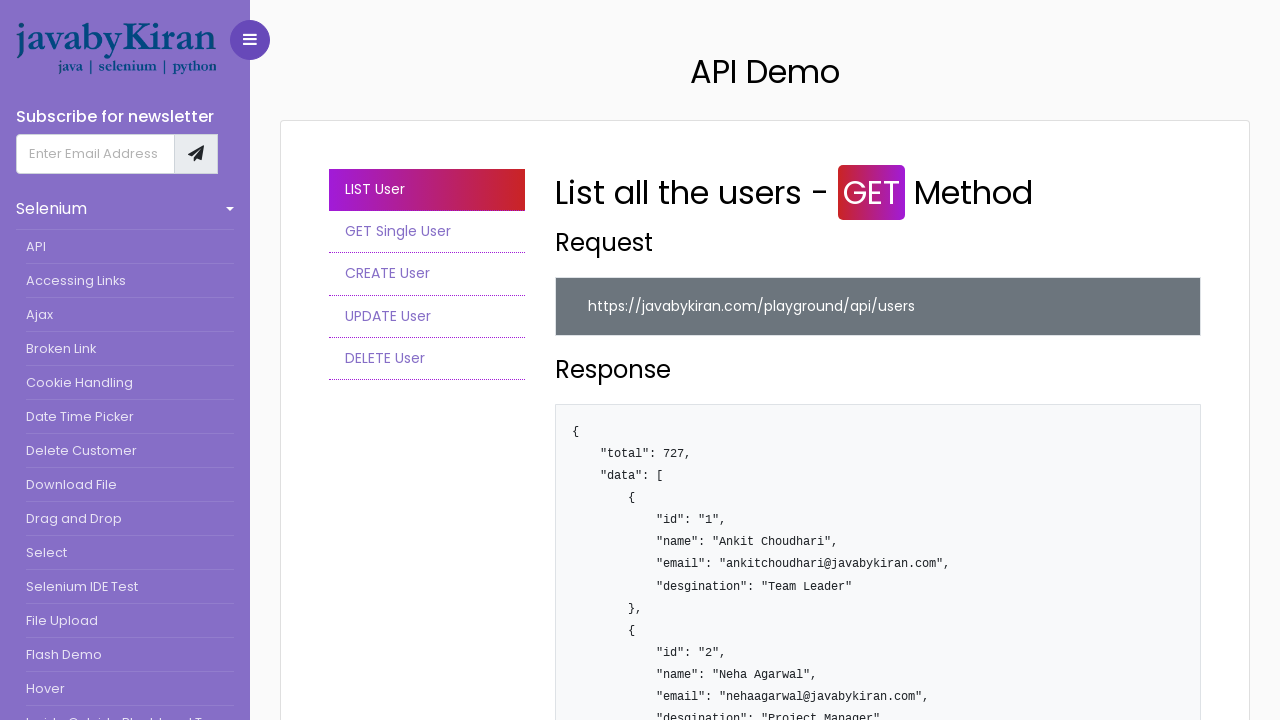

Scrolled tables link into view
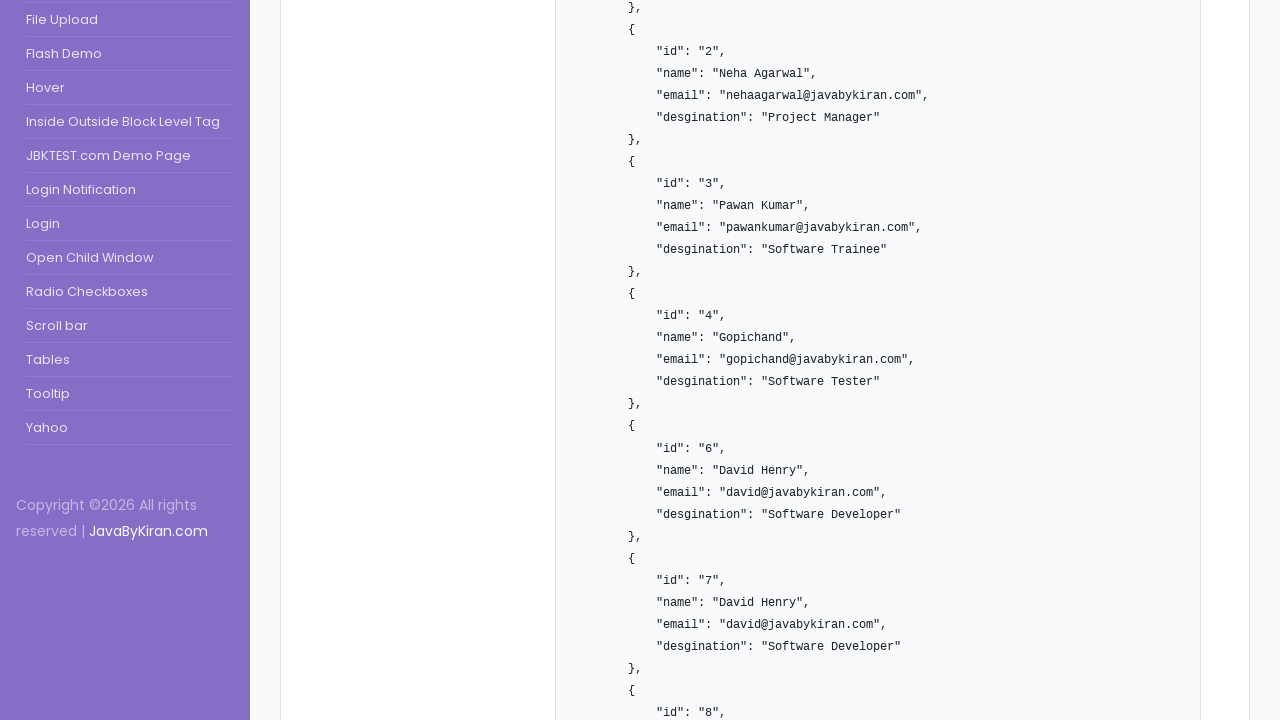

Clicked tables link at (130, 360) on xpath=//a[@href='tables']
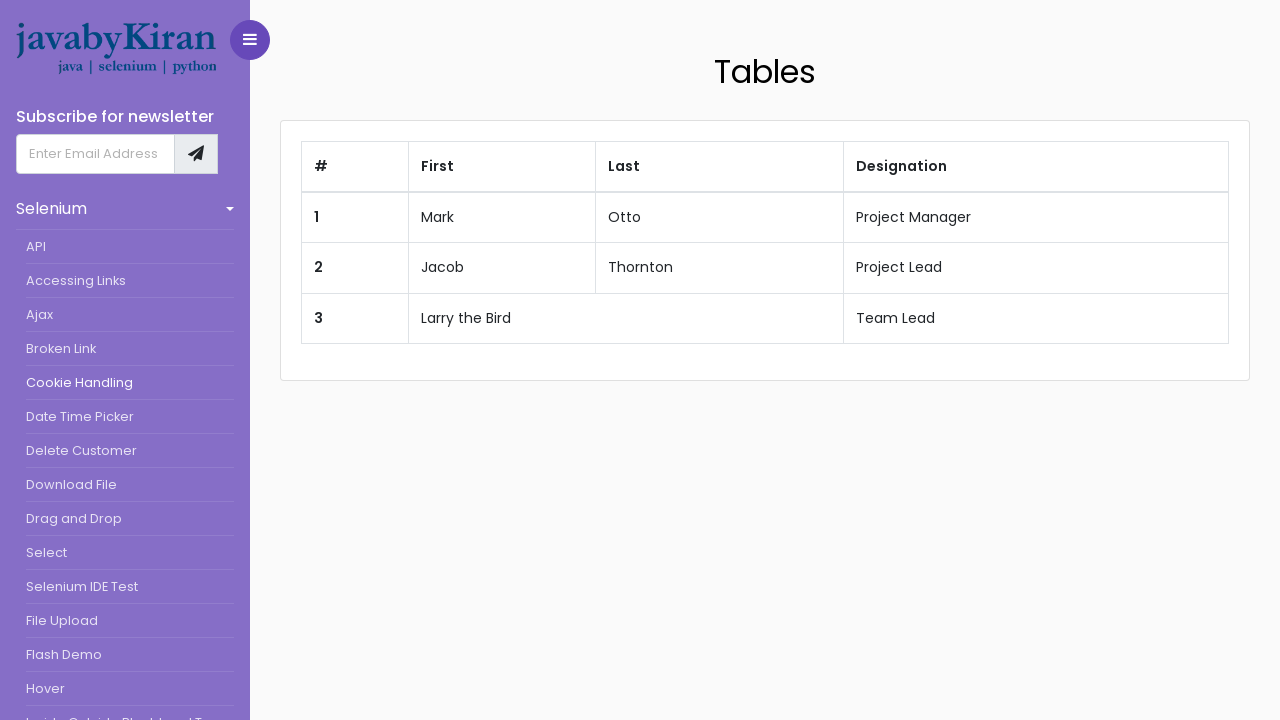

Footer element loaded on tables page
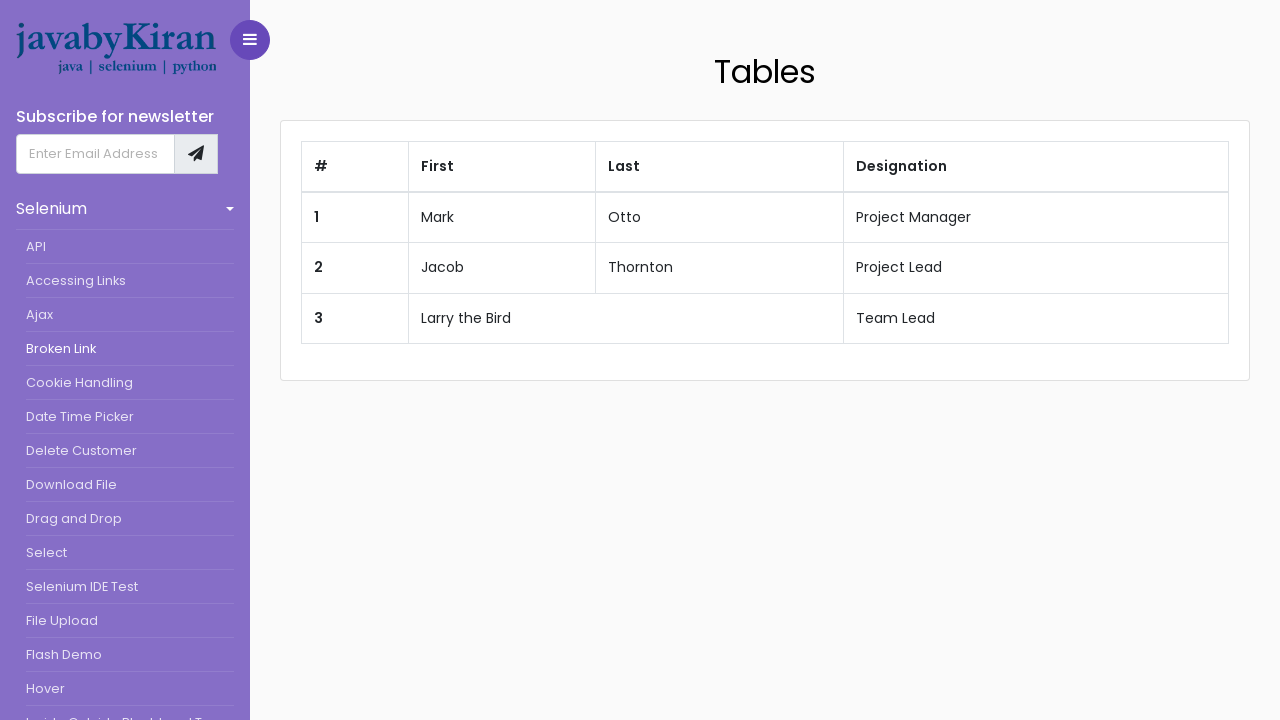

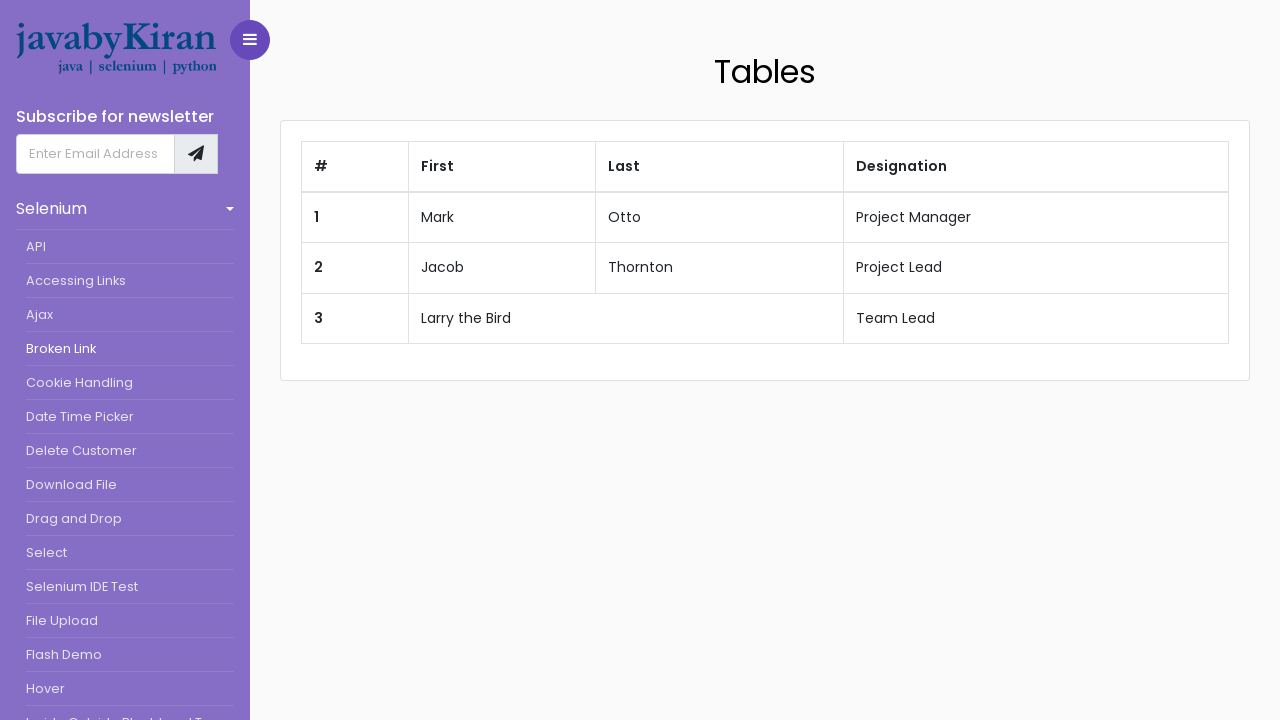